Tests dropdown functionality on Redmine's registration page by navigating to the register page, filling in an email field, and interacting with the language dropdown selector.

Starting URL: https://www.redmine.org

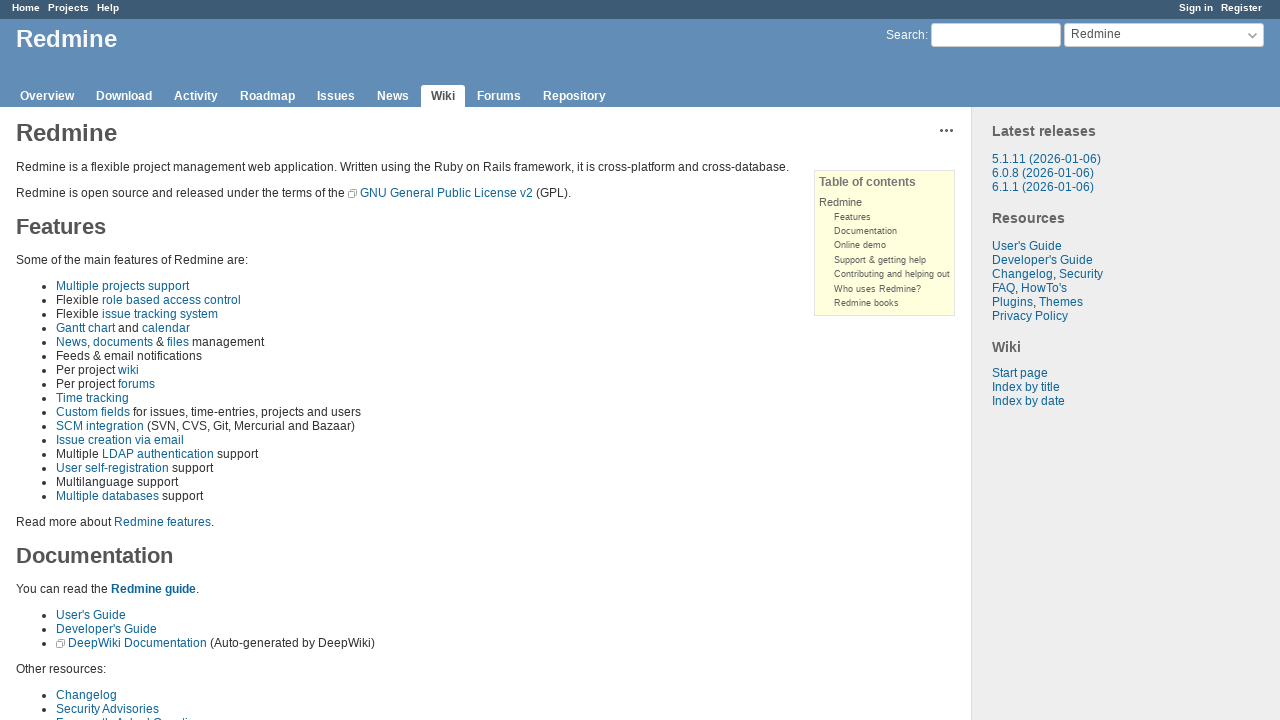

Clicked register link to navigate to registration page at (1242, 8) on a.register
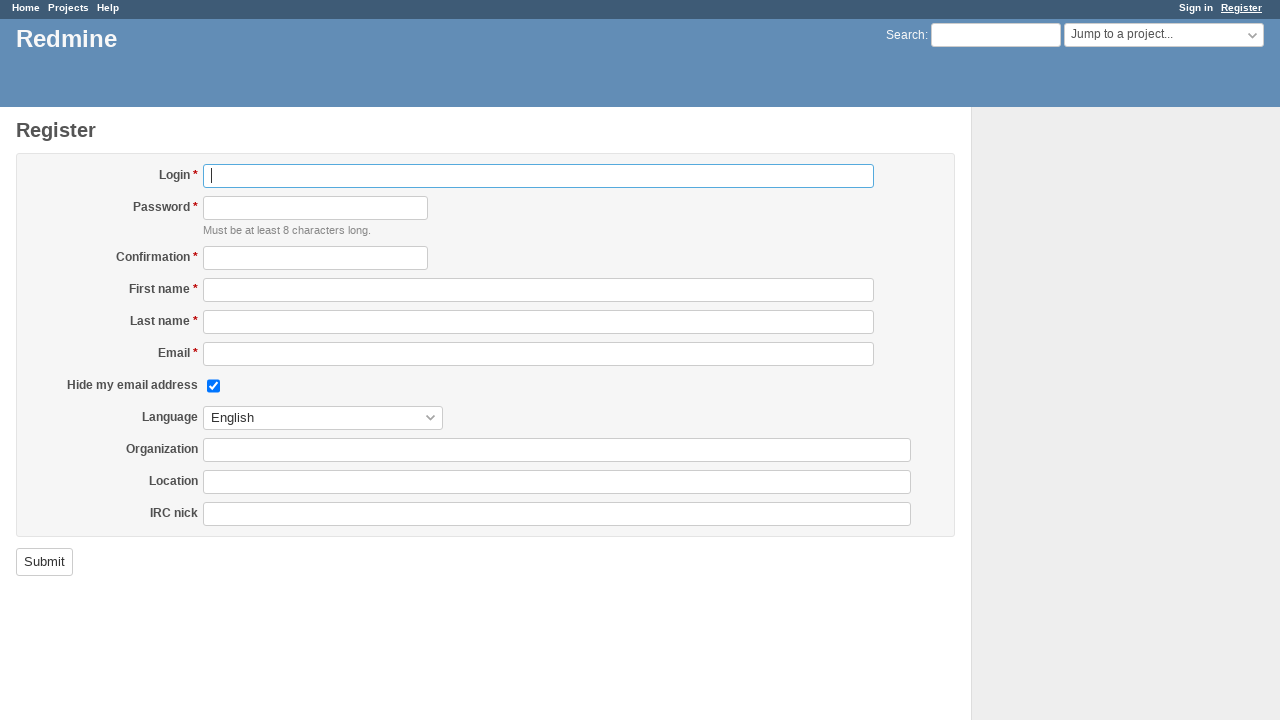

Filled email field with 'selenium.tester2024@gmail.com' on #user_mail
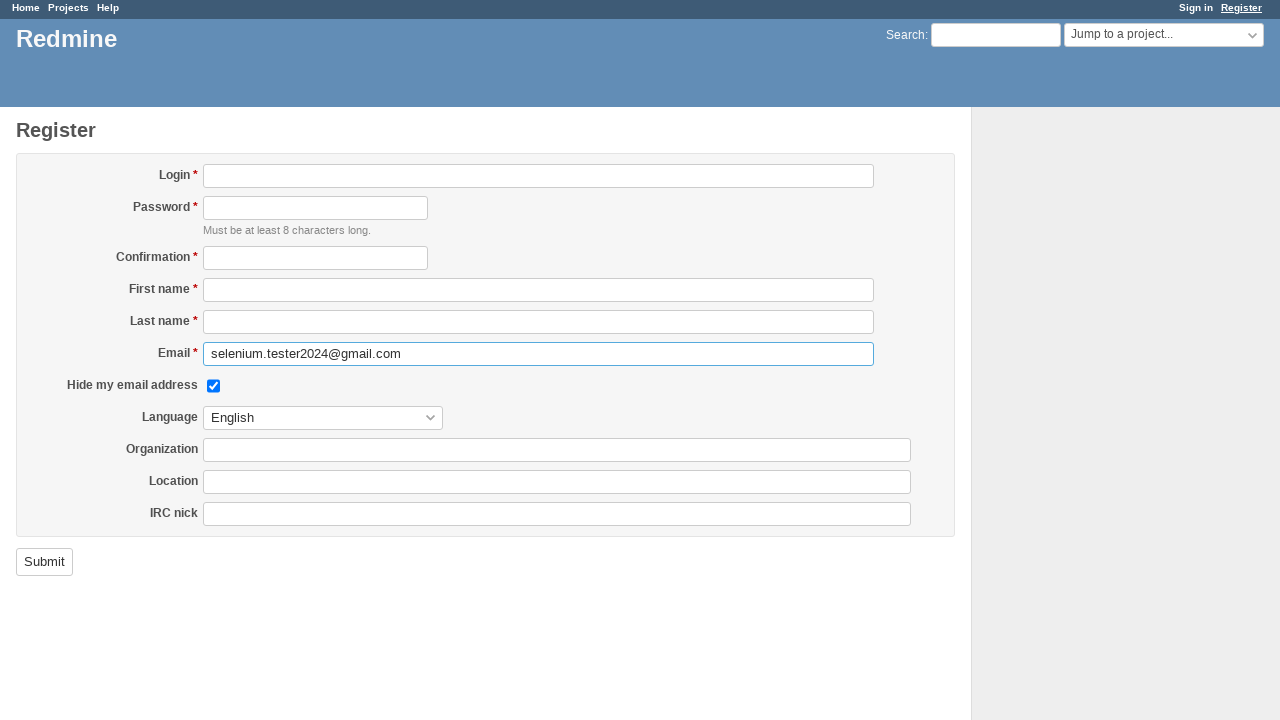

Selected 'en' option from language dropdown on #user_language
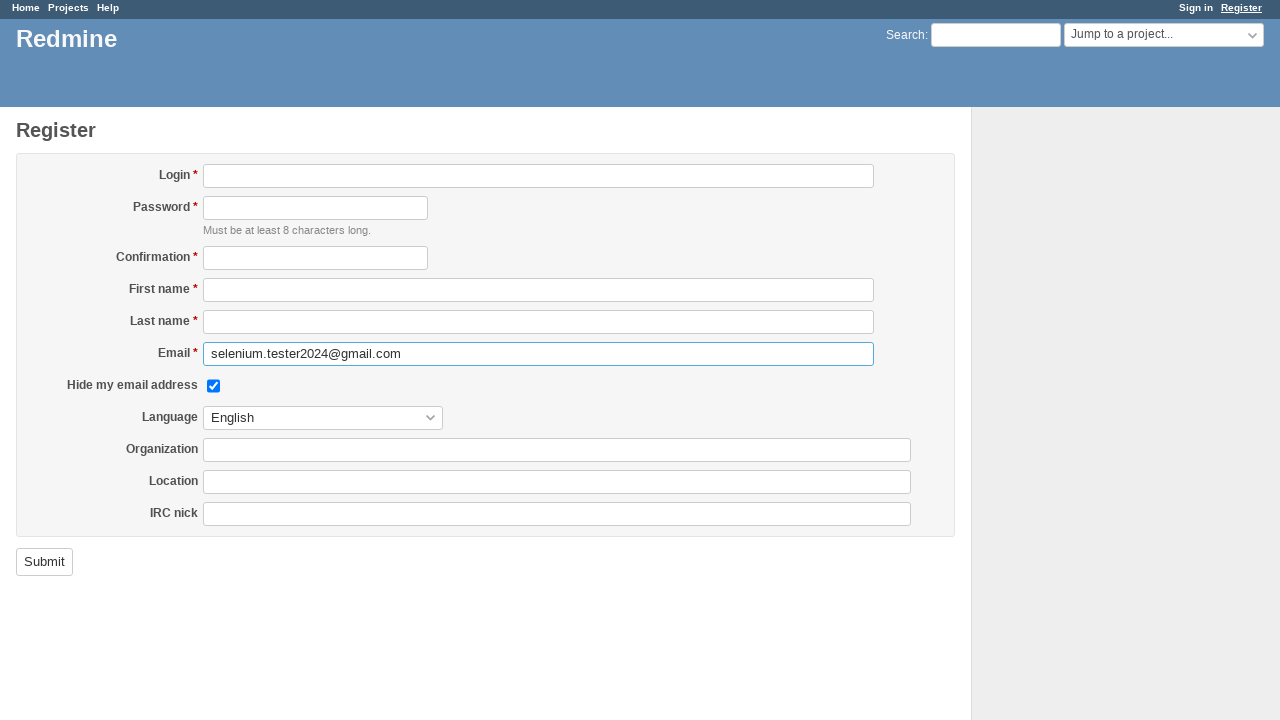

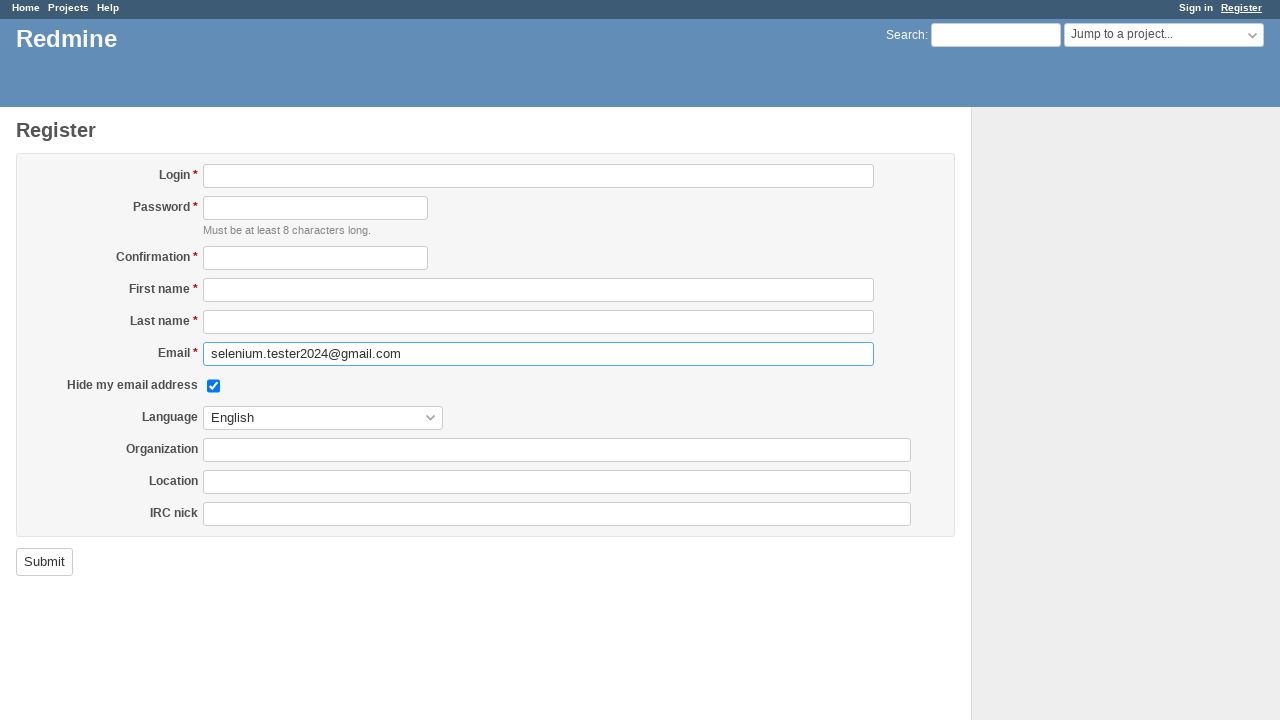